Tests autosuggestive dropdown by typing partial text and selecting a matching option from suggestions

Starting URL: https://rahulshettyacademy.com/dropdownsPractise/

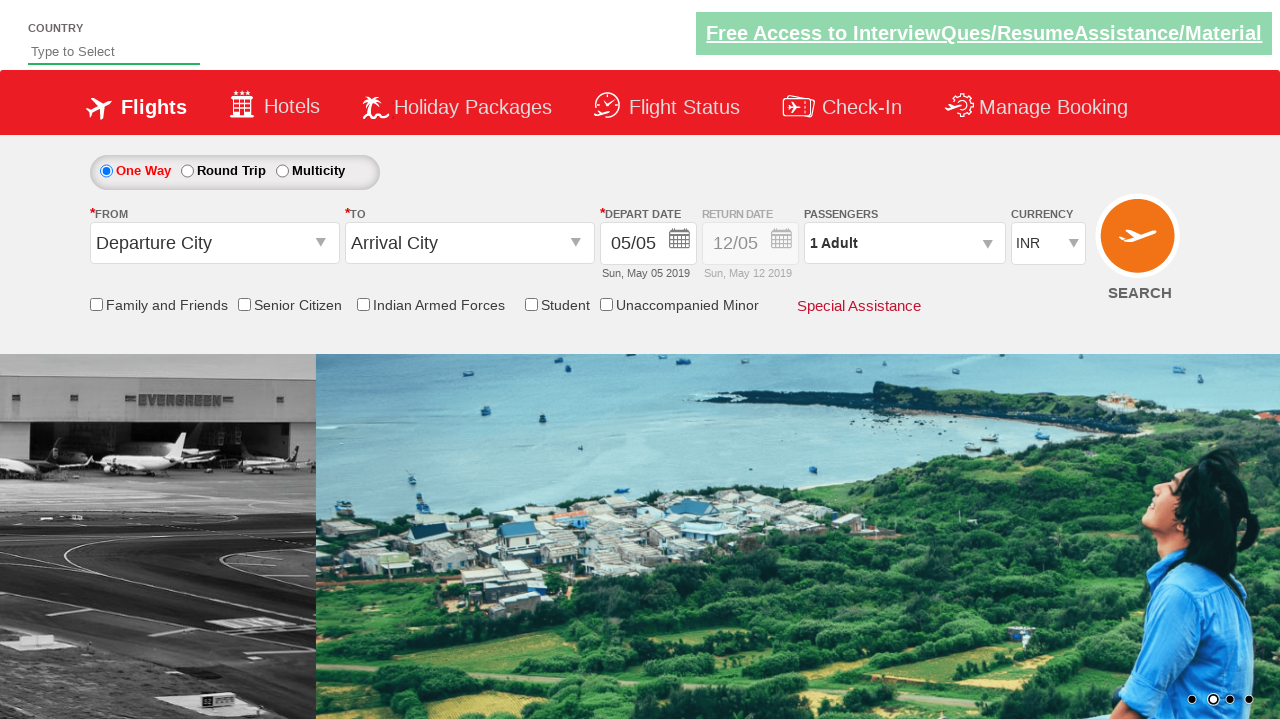

Typed 'Ind' in autosuggest field to trigger dropdown suggestions on //input[@id='autosuggest']
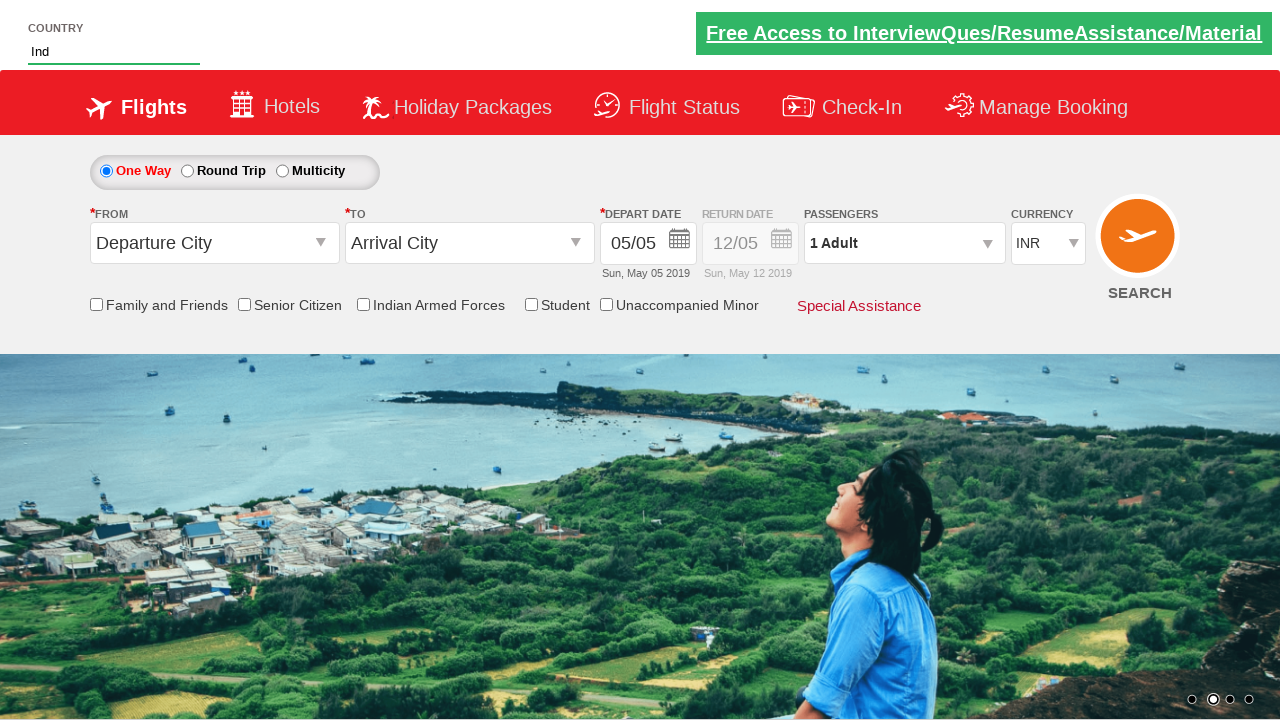

Autosuggestive dropdown options loaded
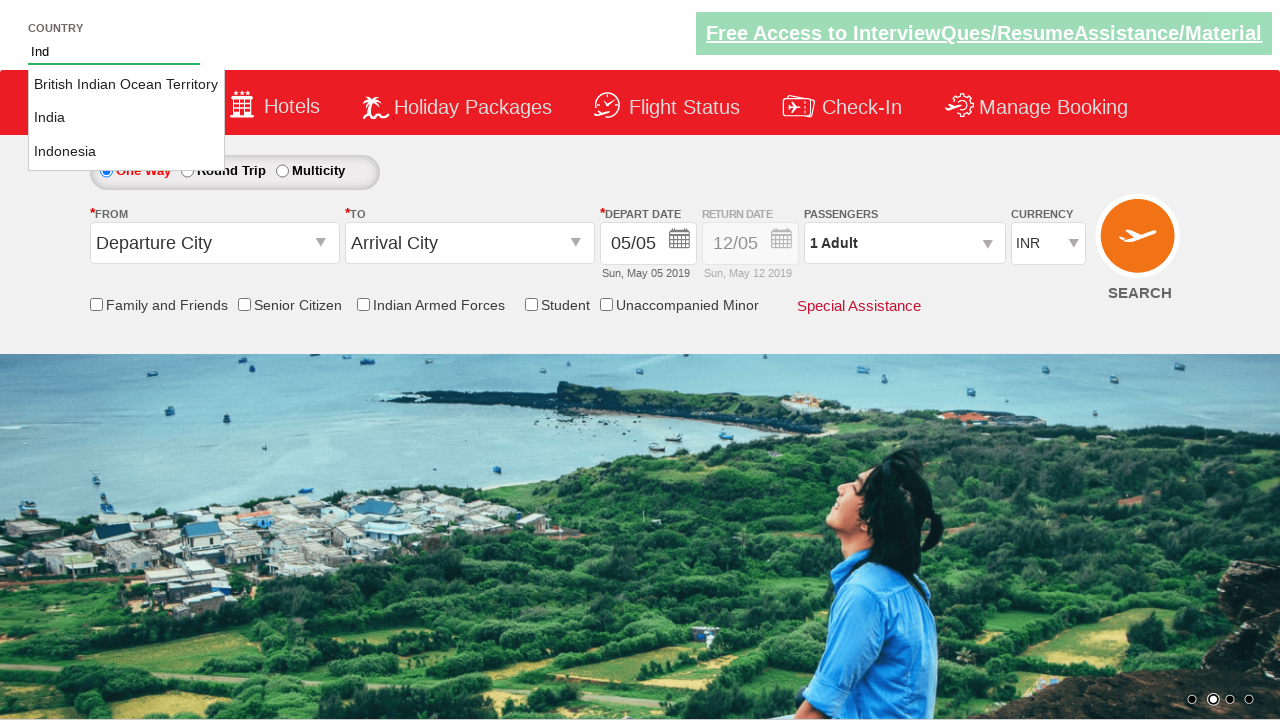

Selected 'India' option from autosuggestive dropdown at (126, 118) on xpath=//li[@class='ui-menu-item']//a[text()='India']
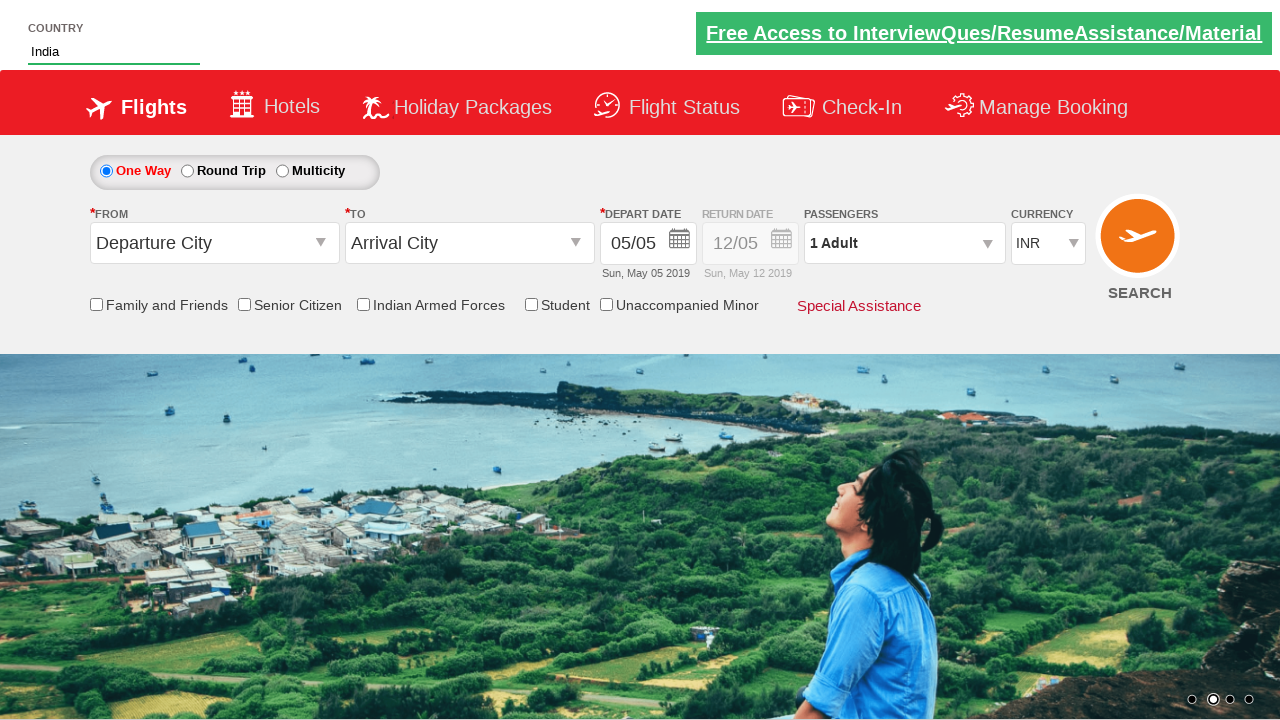

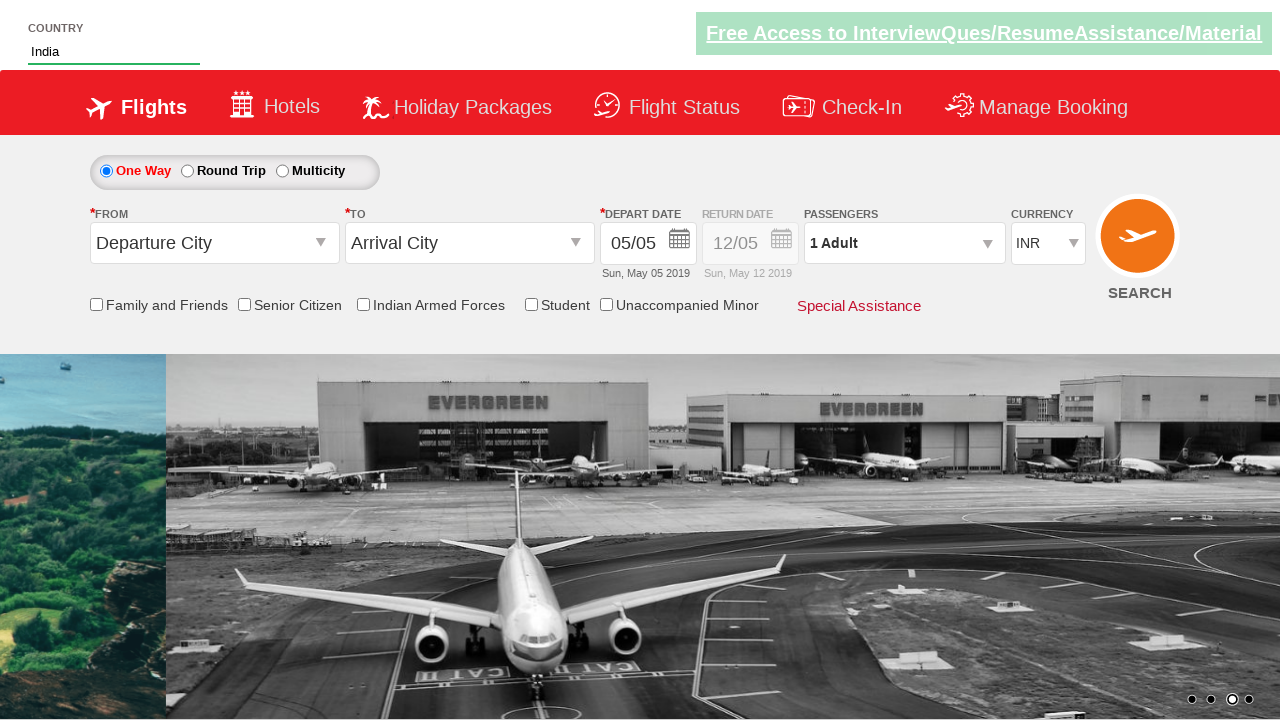